Navigates to the Omayo blog test page and clicks on a link to open a popup window

Starting URL: http://omayo.blogspot.com/

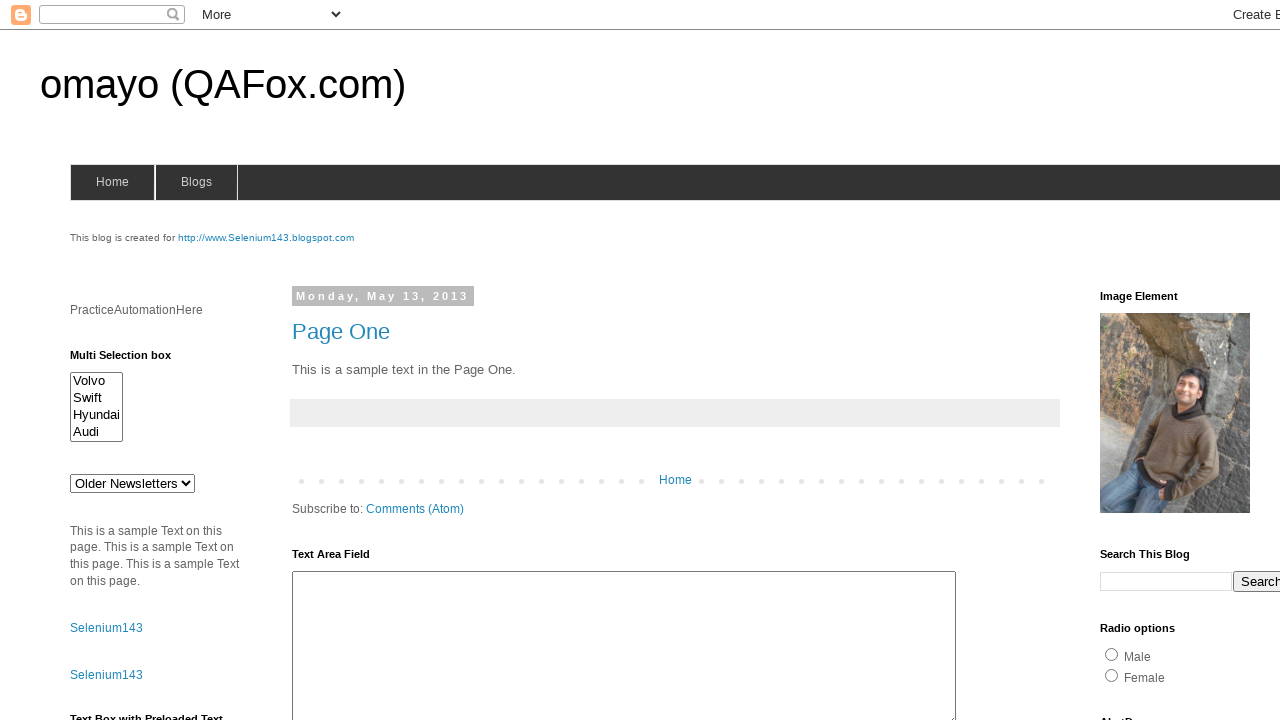

Navigated to Omayo blog test page
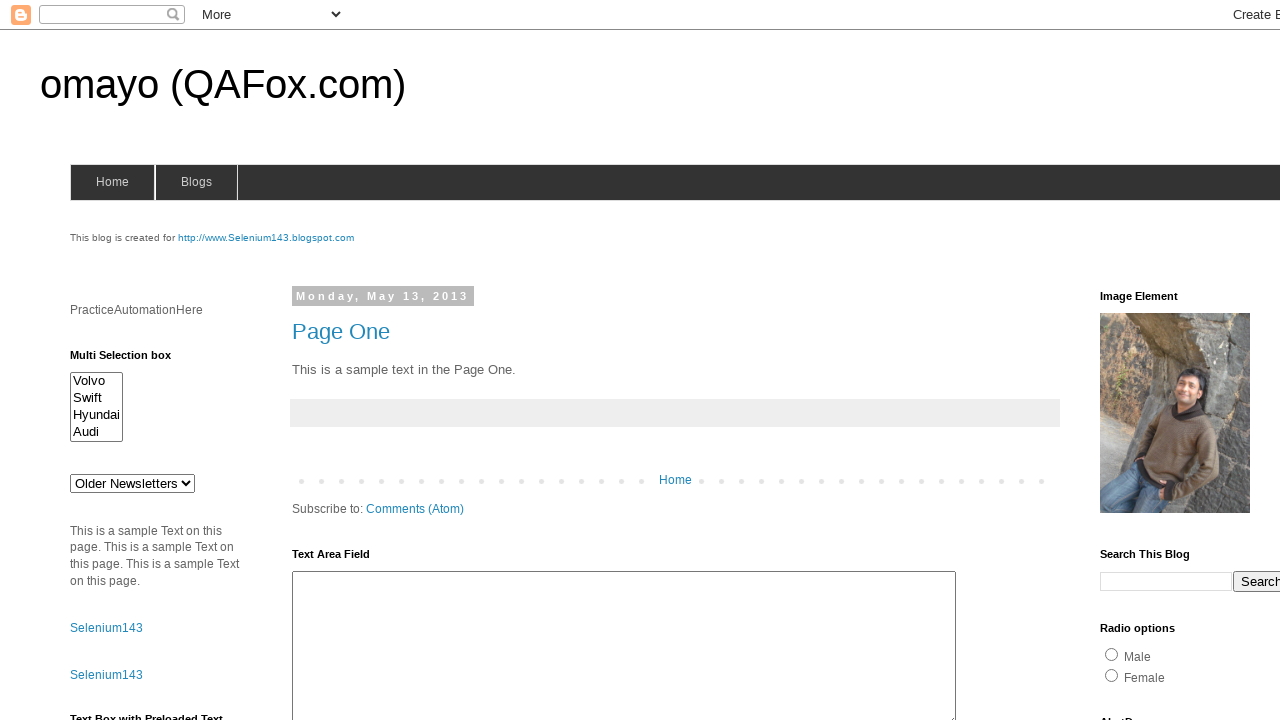

Clicked on 'Open a popup window' link at (132, 360) on text=Open a popup window
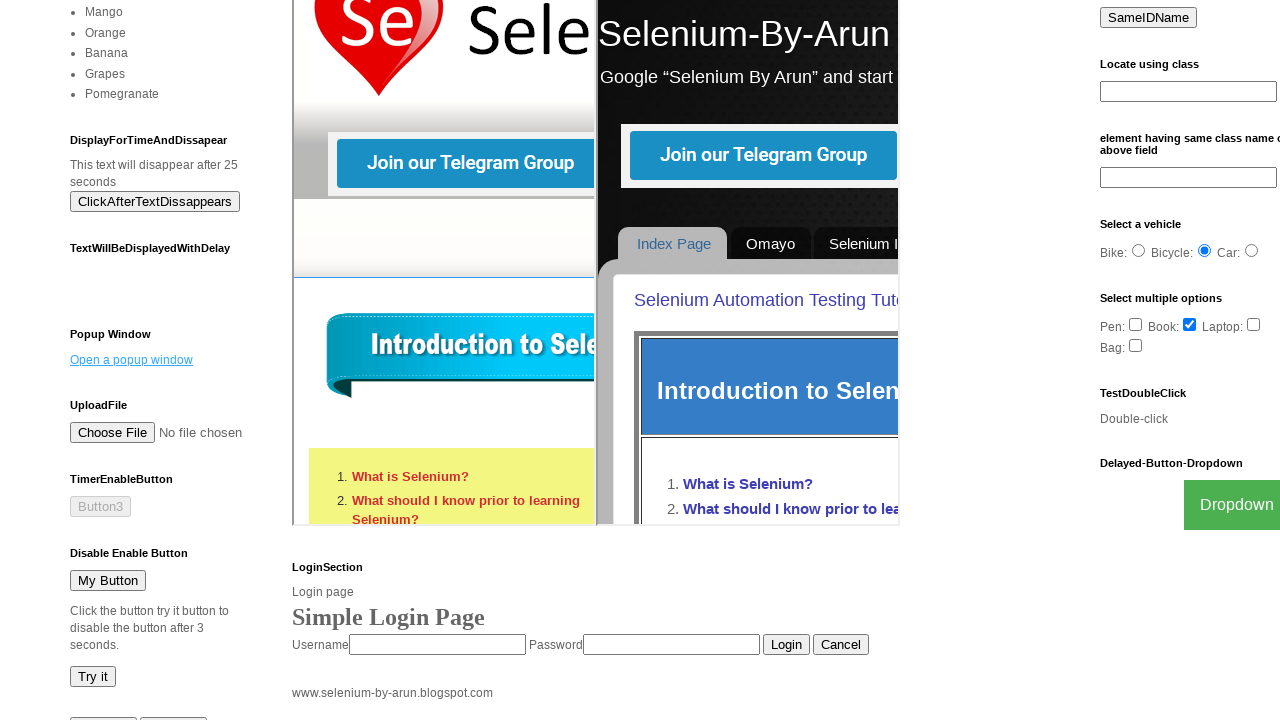

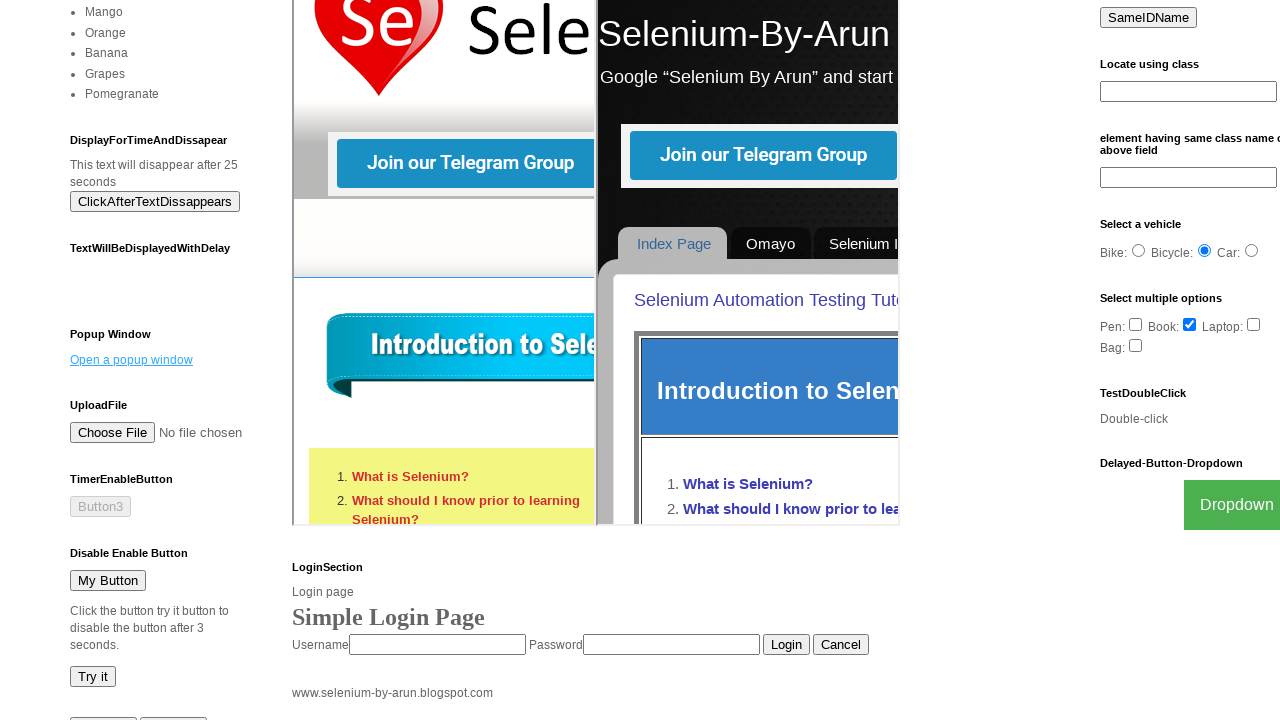